Opens the Omada website and verifies that the webpage loads correctly by checking for page content.

Starting URL: https://www.omada.net/

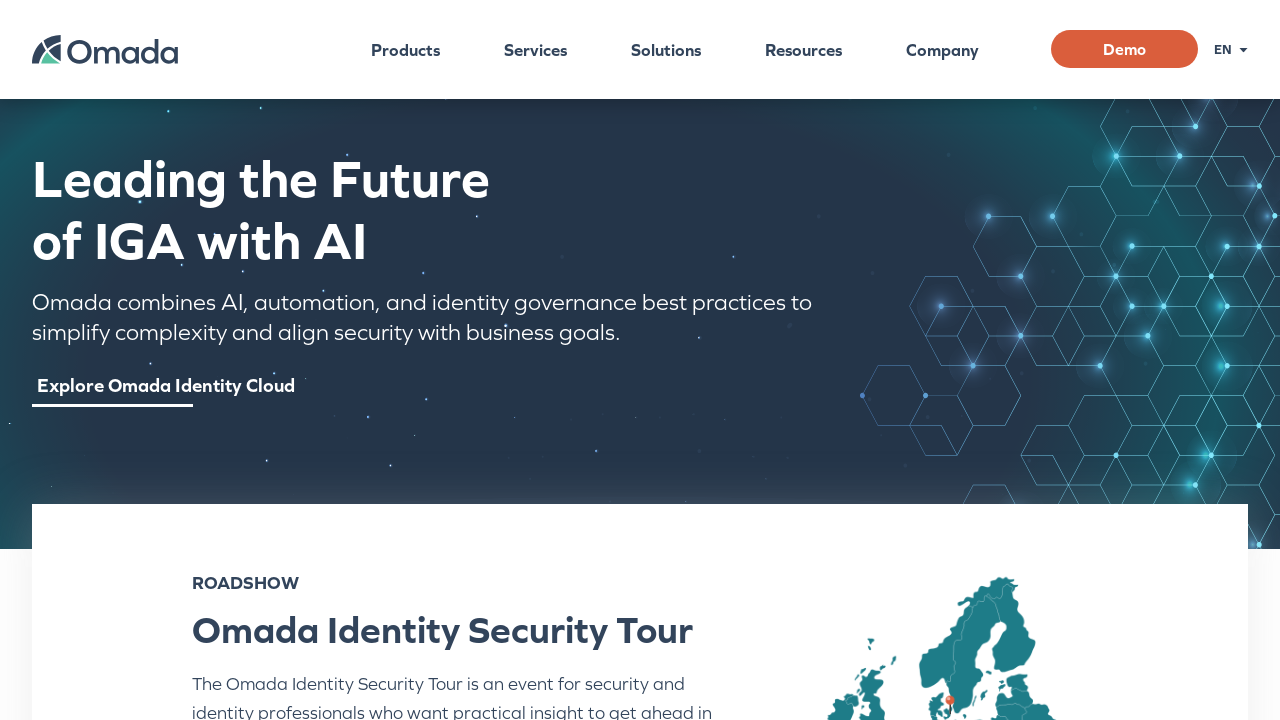

Navigated to Omada website (https://www.omada.net/)
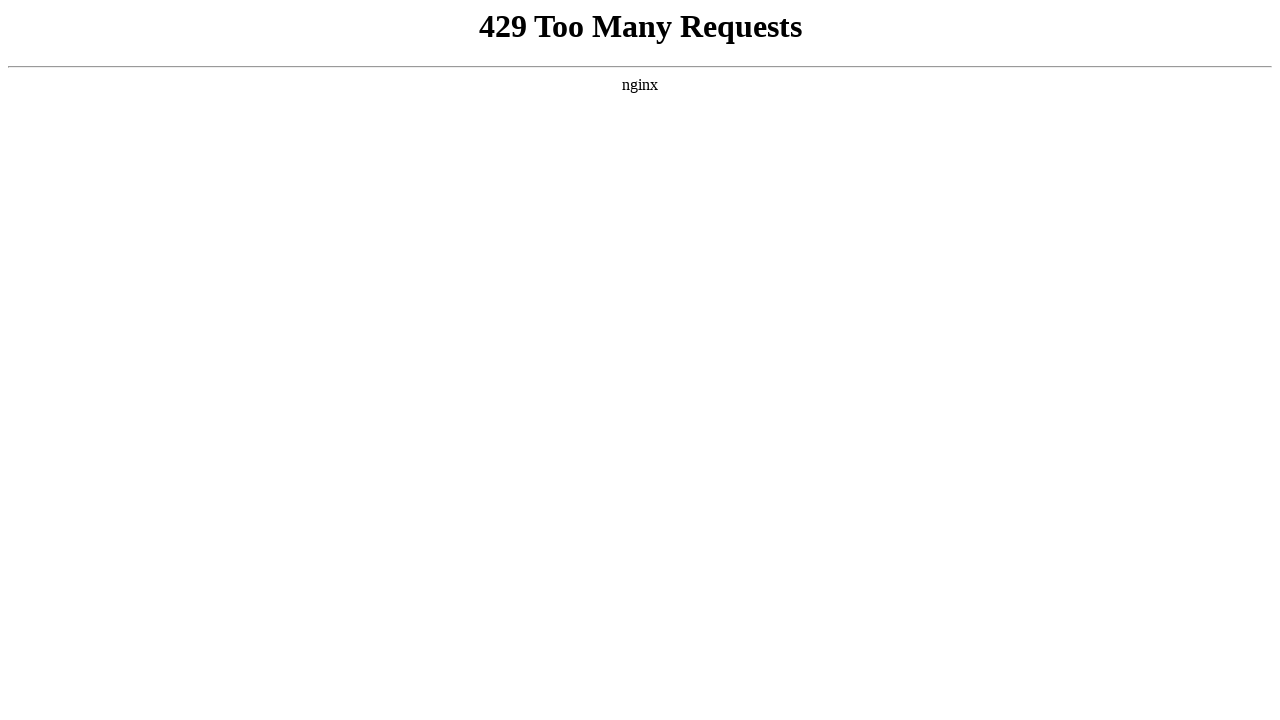

Page DOM content fully loaded
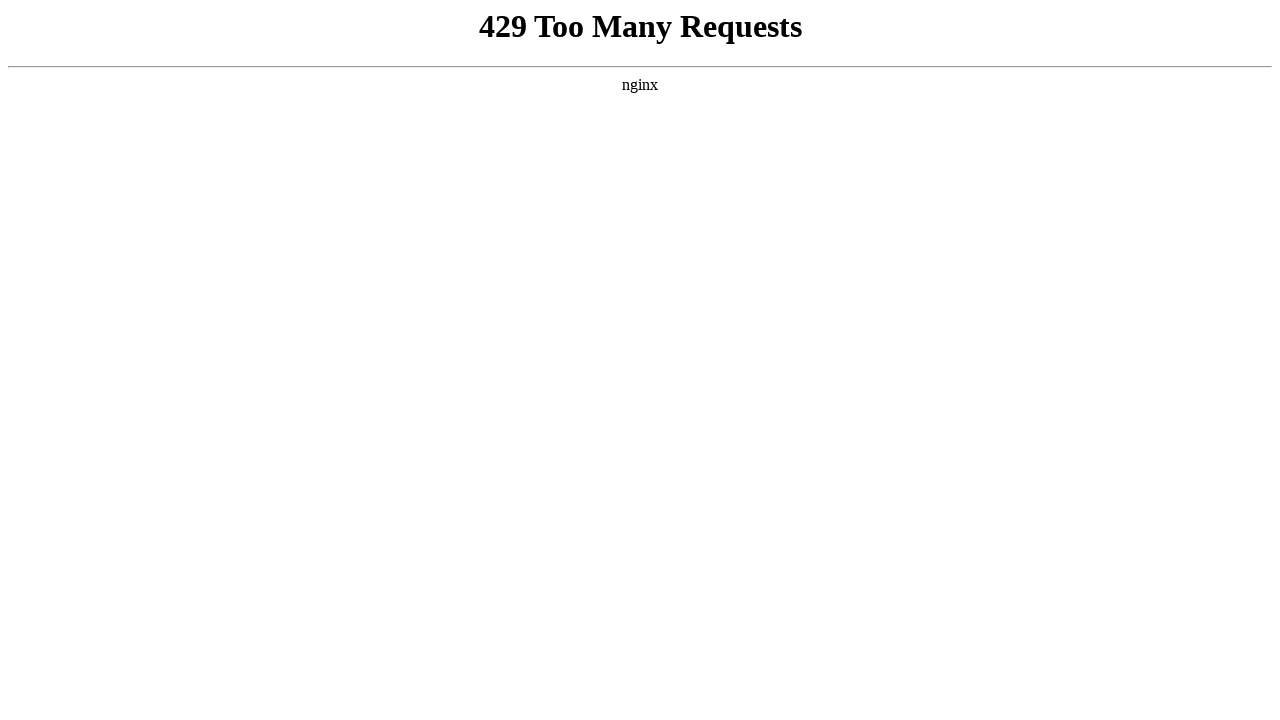

Body element is visible - webpage loaded correctly
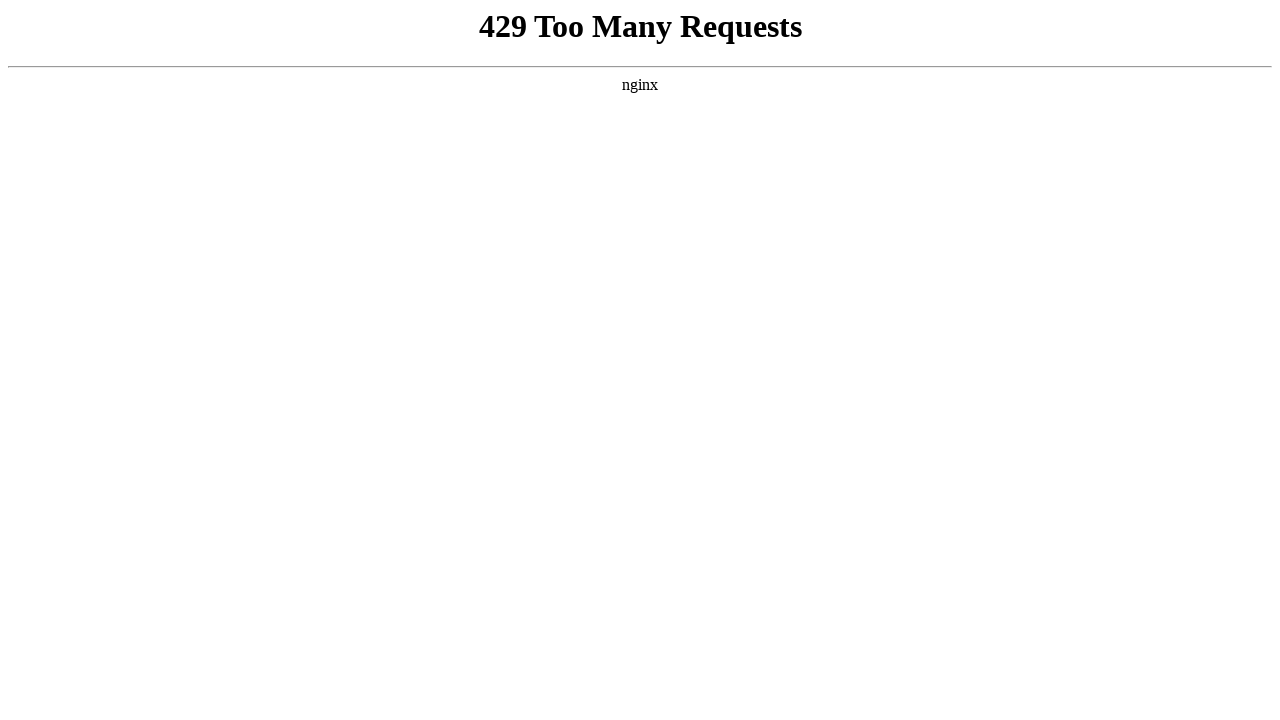

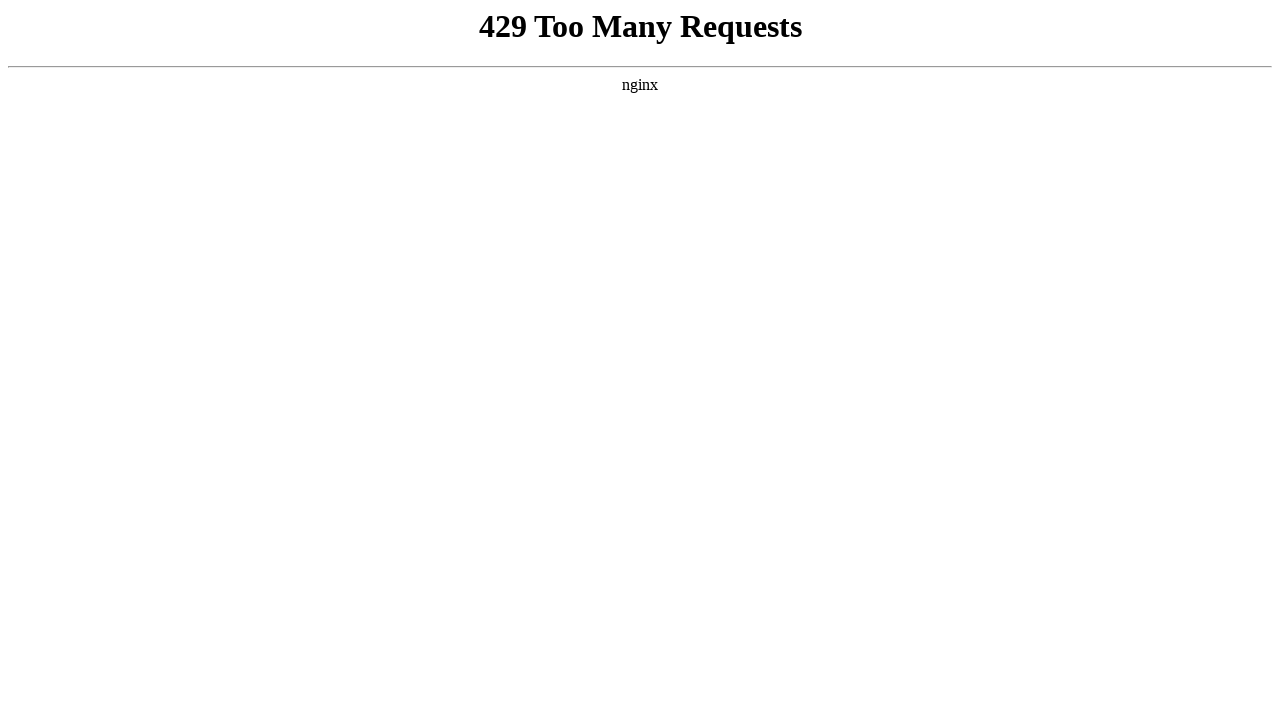